Tests switching into an iframe using frame name attribute and entering text into an input field inside the frame

Starting URL: https://demo.automationtesting.in/Frames.html

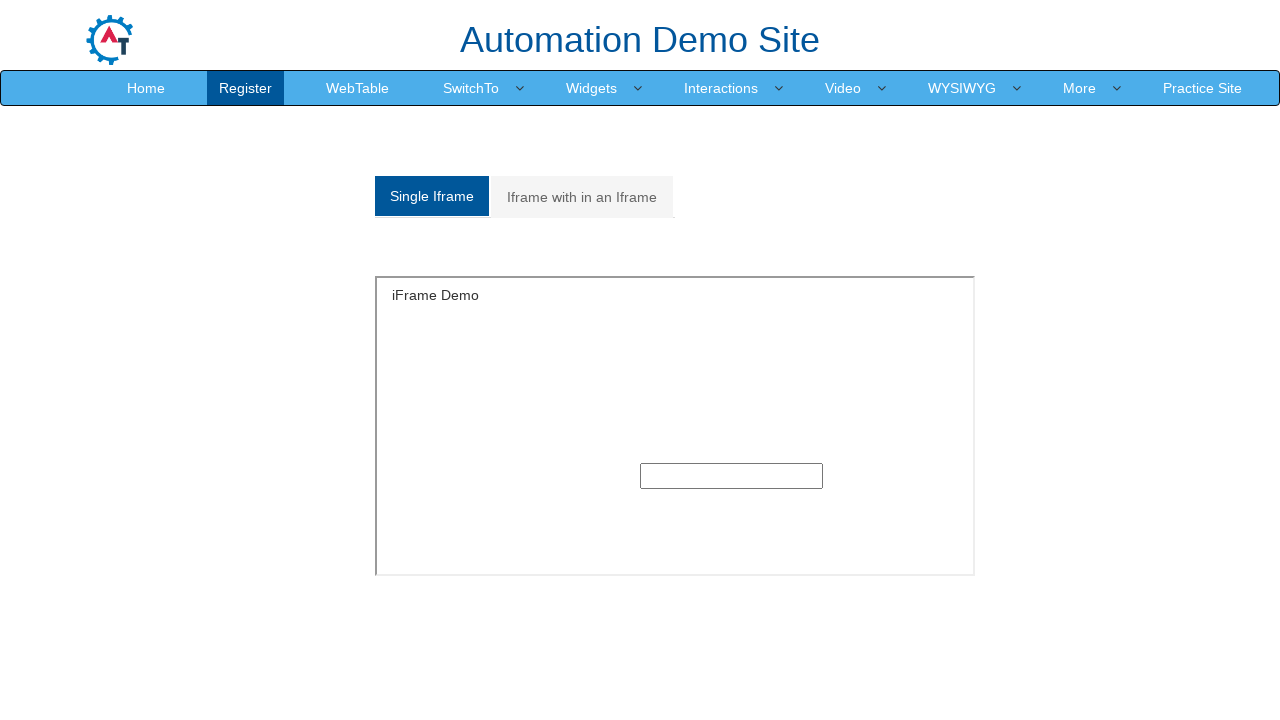

Navigated to Frames demo page
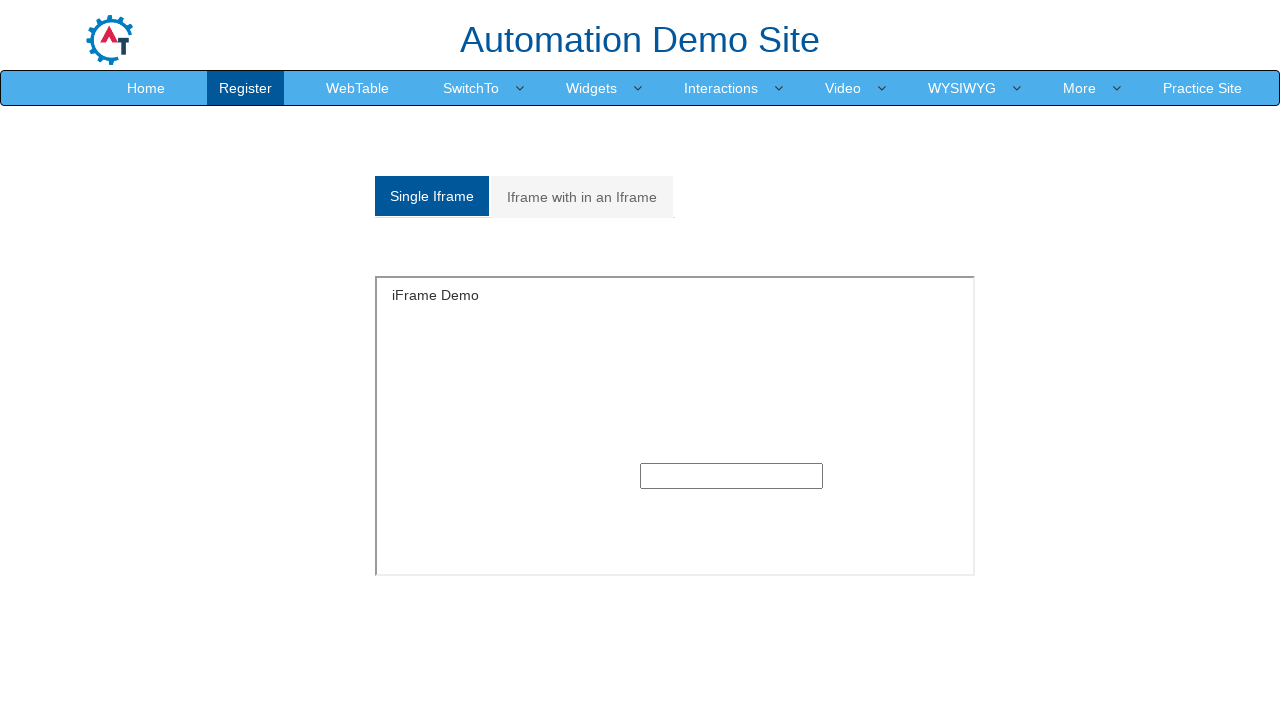

Located iframe with name 'SingleFrame'
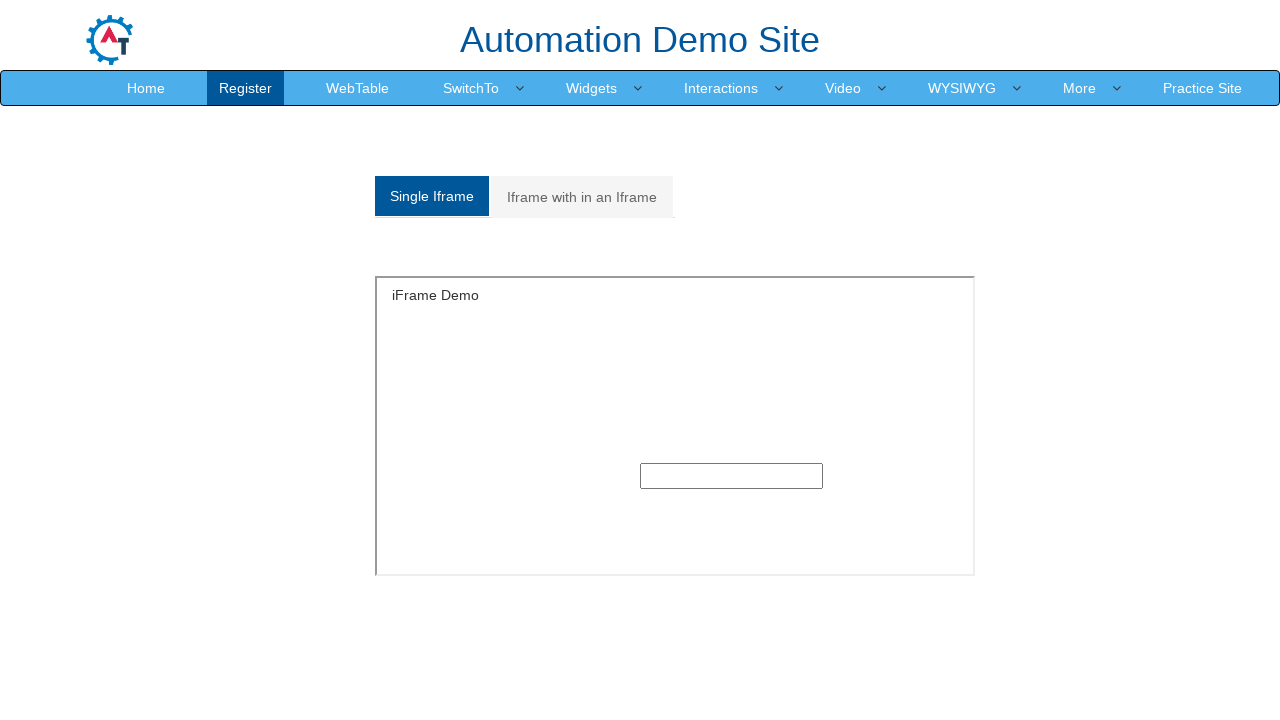

Entered 'John' into input field inside the iframe on iframe[name='SingleFrame'] >> internal:control=enter-frame >> input
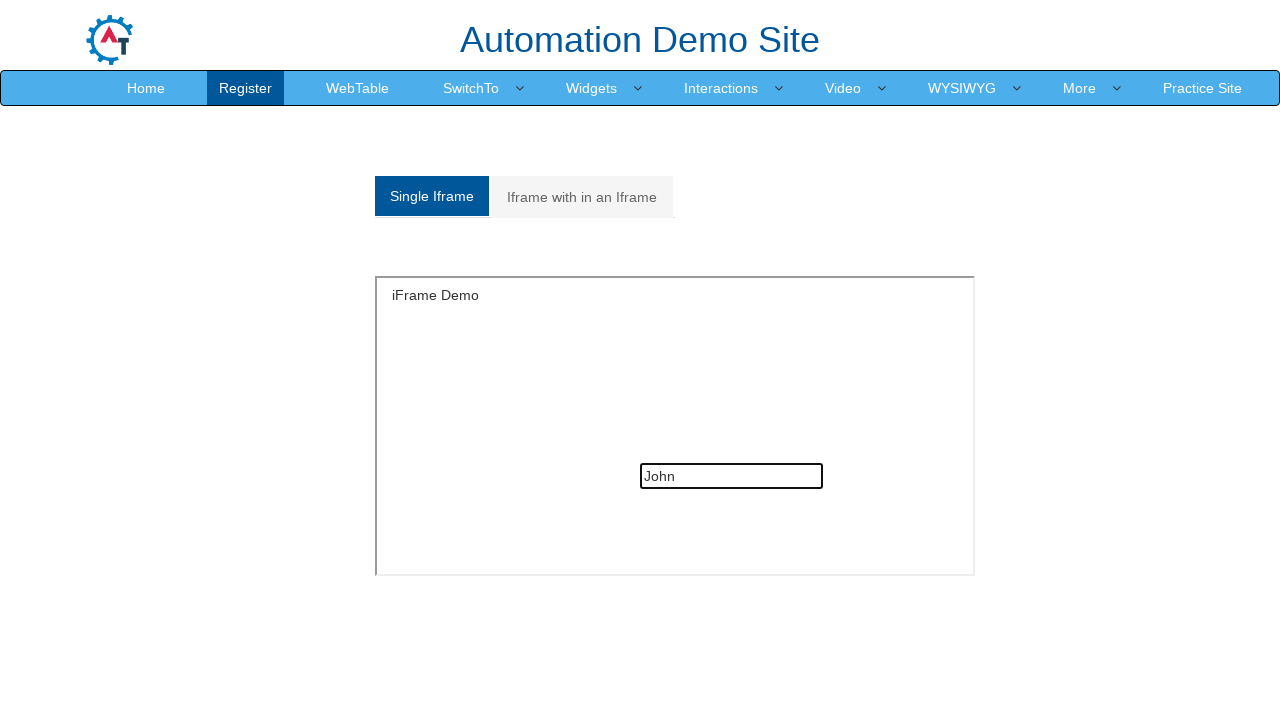

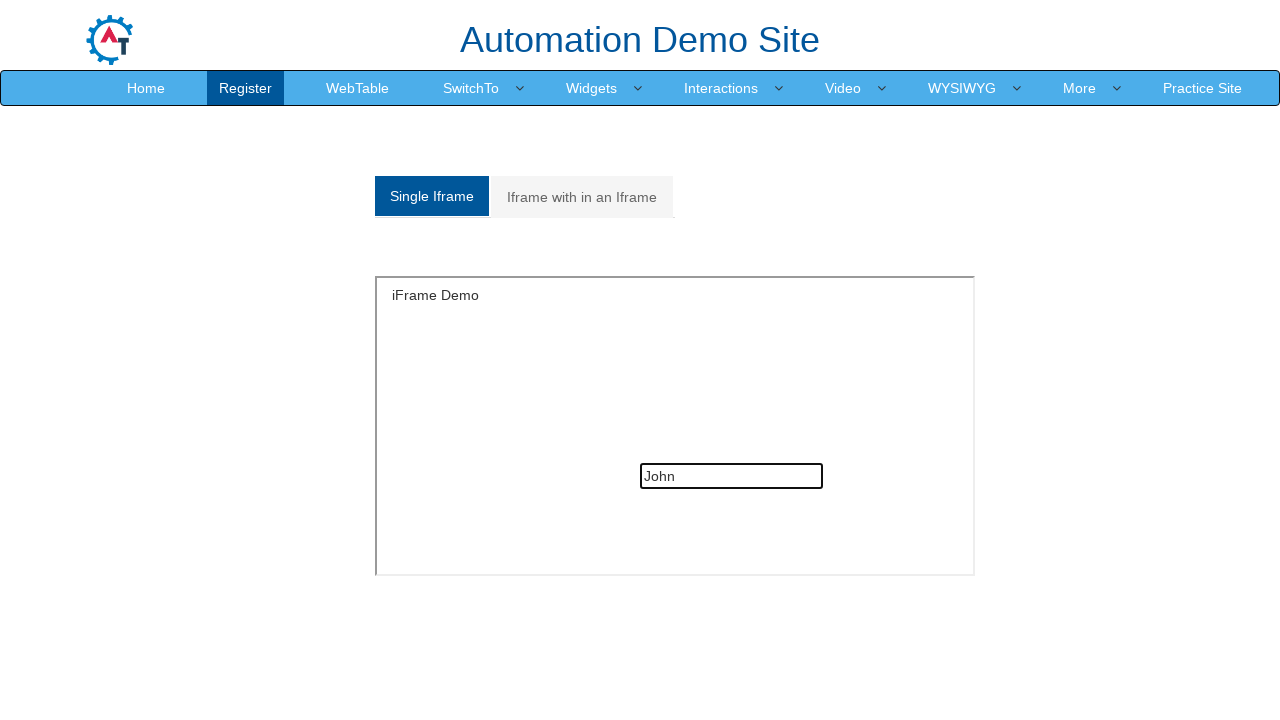